Tests injecting jQuery Growl library into a page and displaying notification messages via JavaScript execution

Starting URL: http://the-internet.herokuapp.com

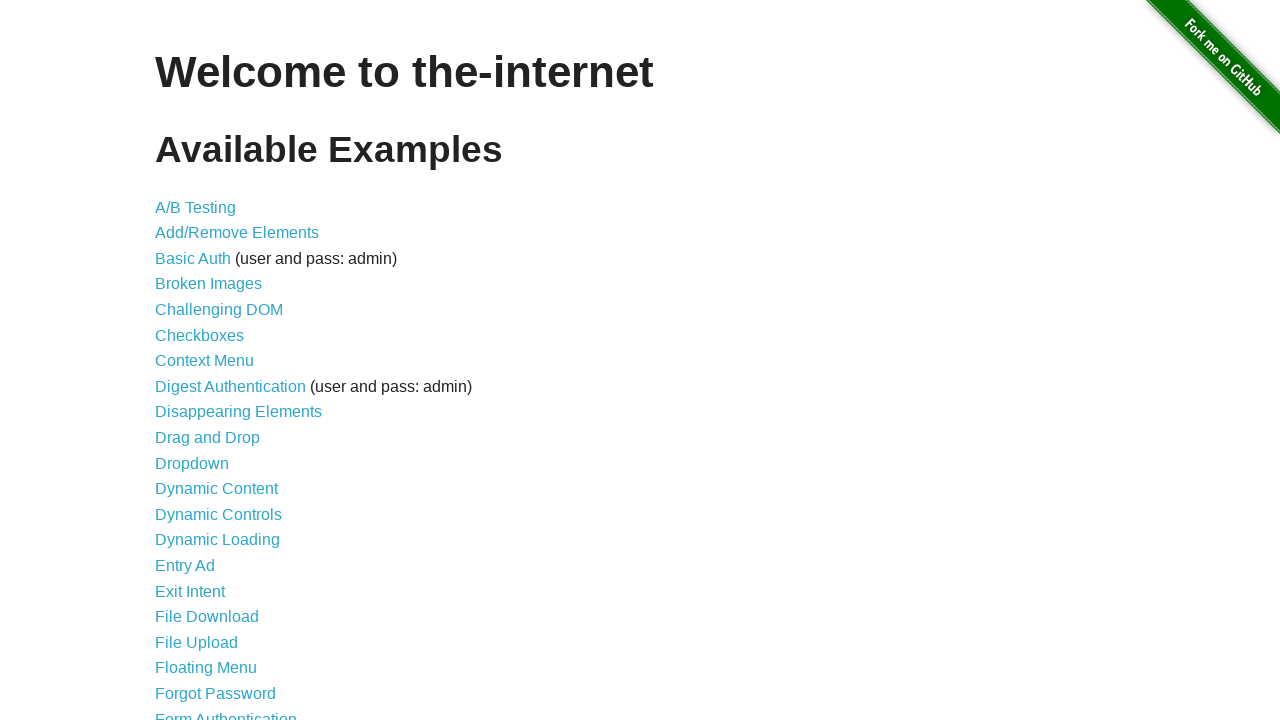

Injected jQuery library into page if not already present
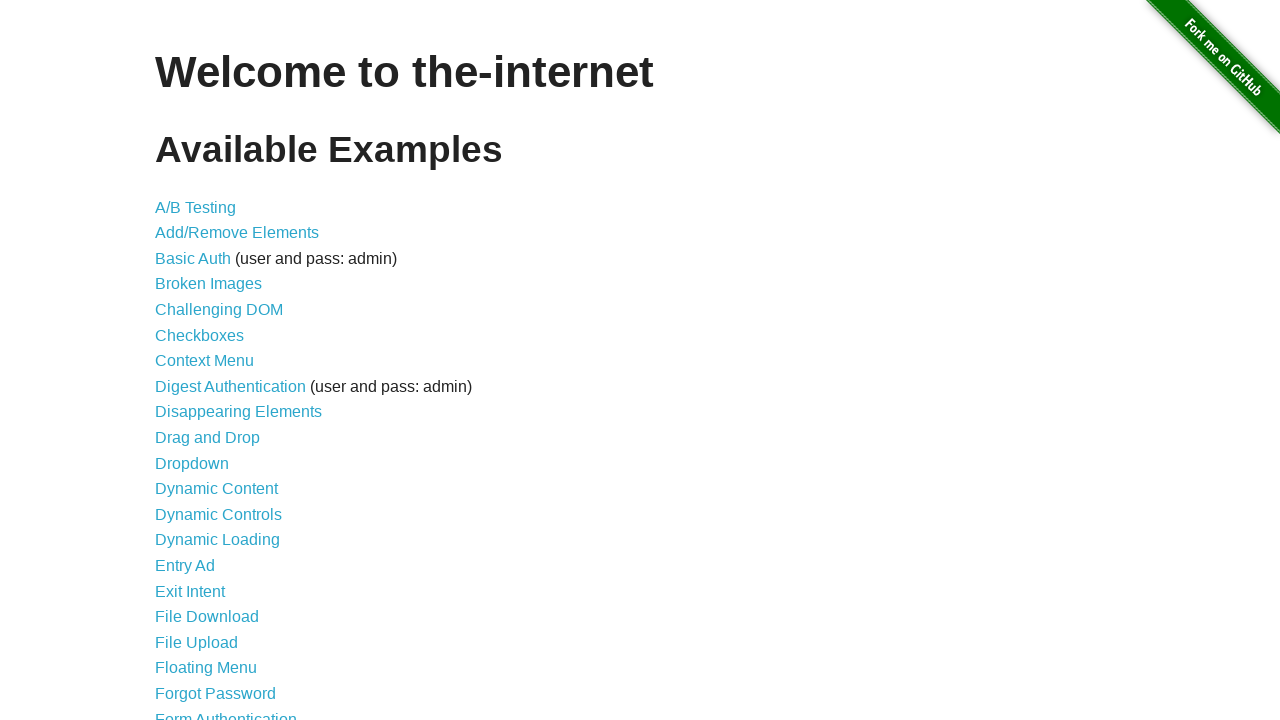

Waited for jQuery to load
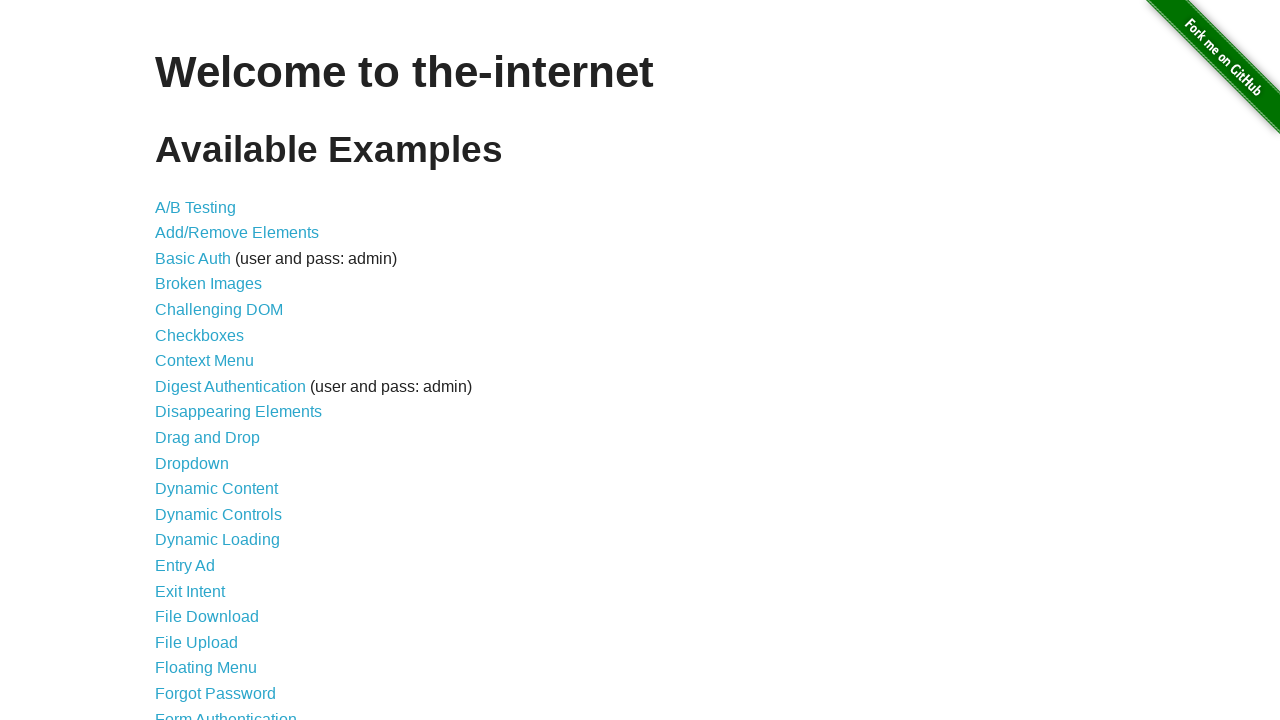

Loaded jquery-growl JavaScript library
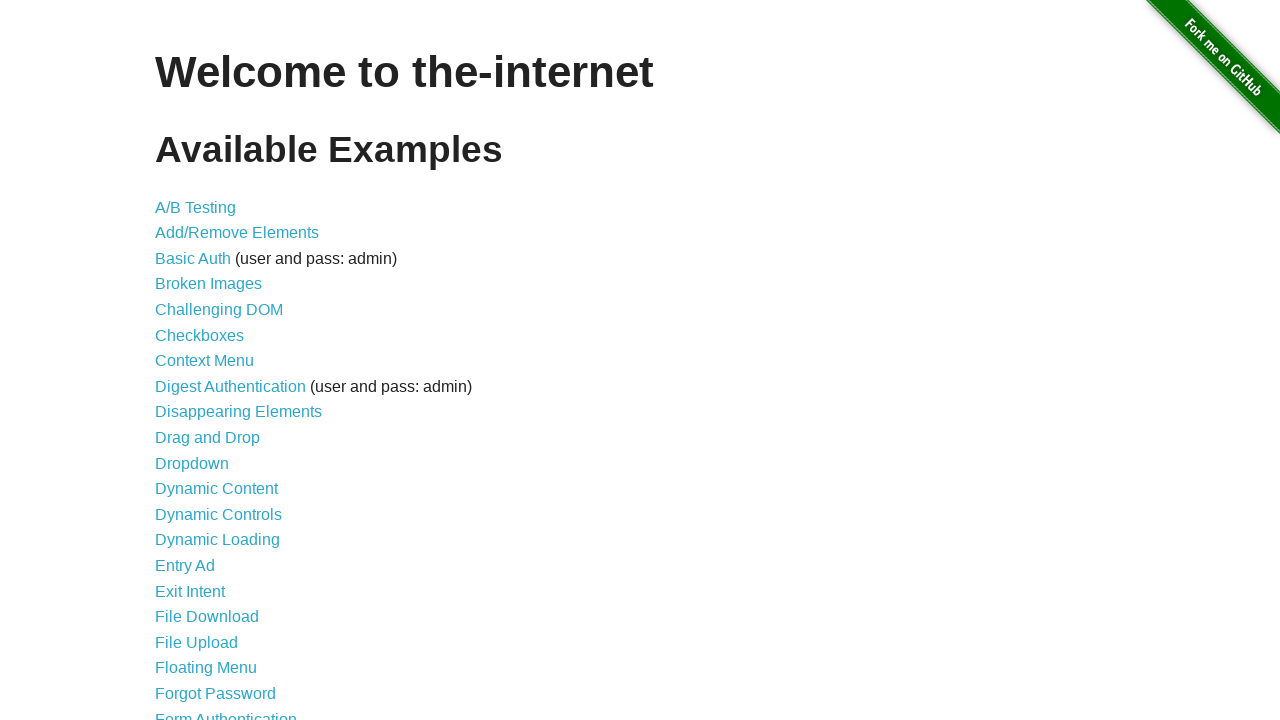

Injected jquery-growl CSS styles into page
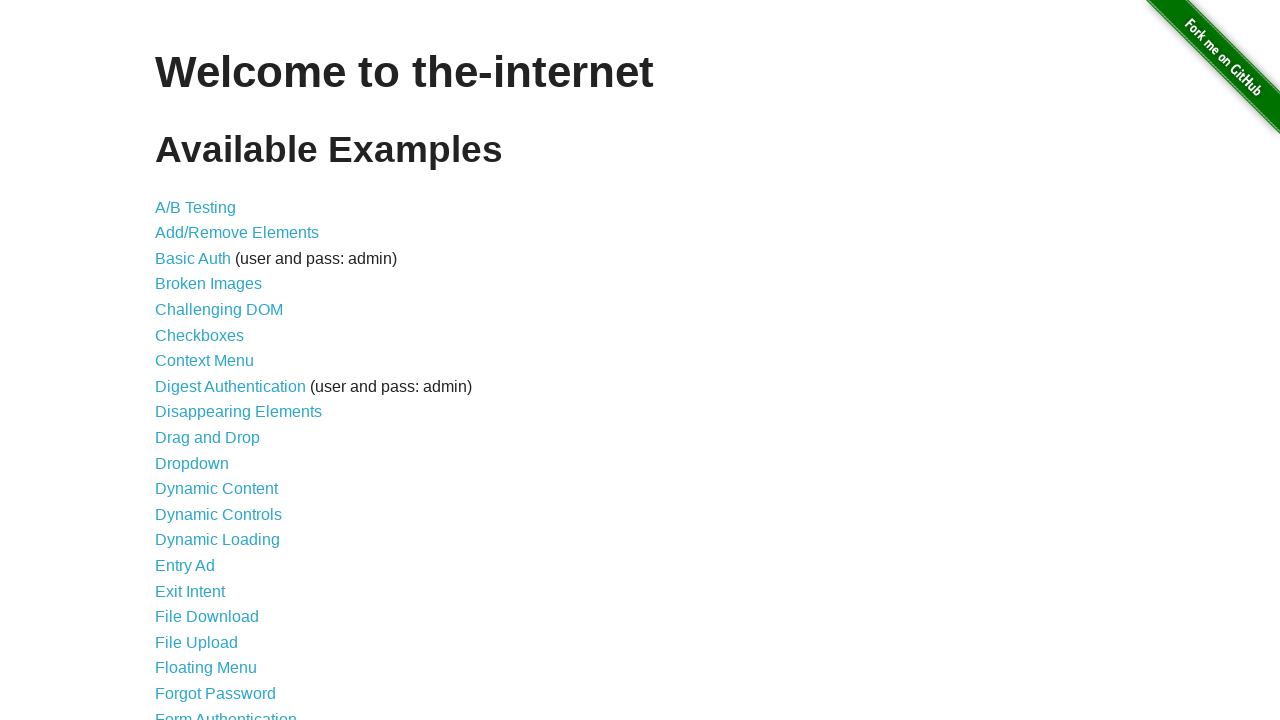

Waited for jQuery Growl library to be available
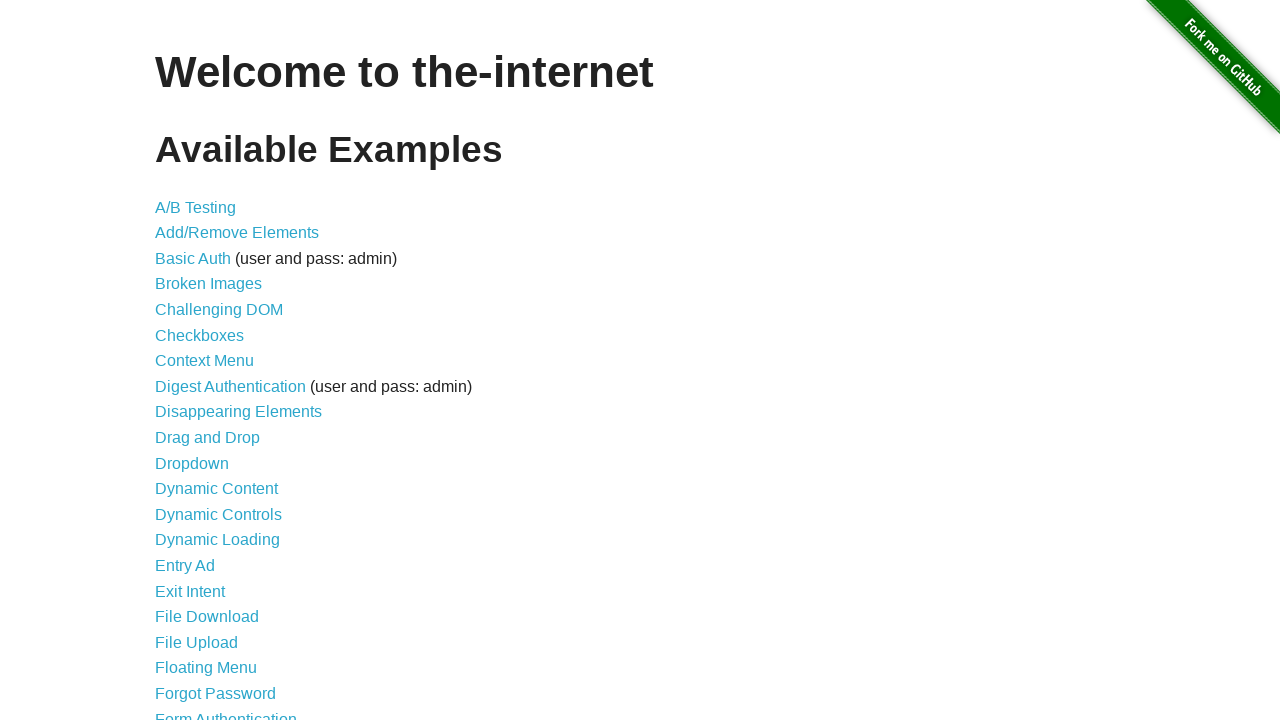

Displayed jQuery Growl notification with title 'GET' and message '/'
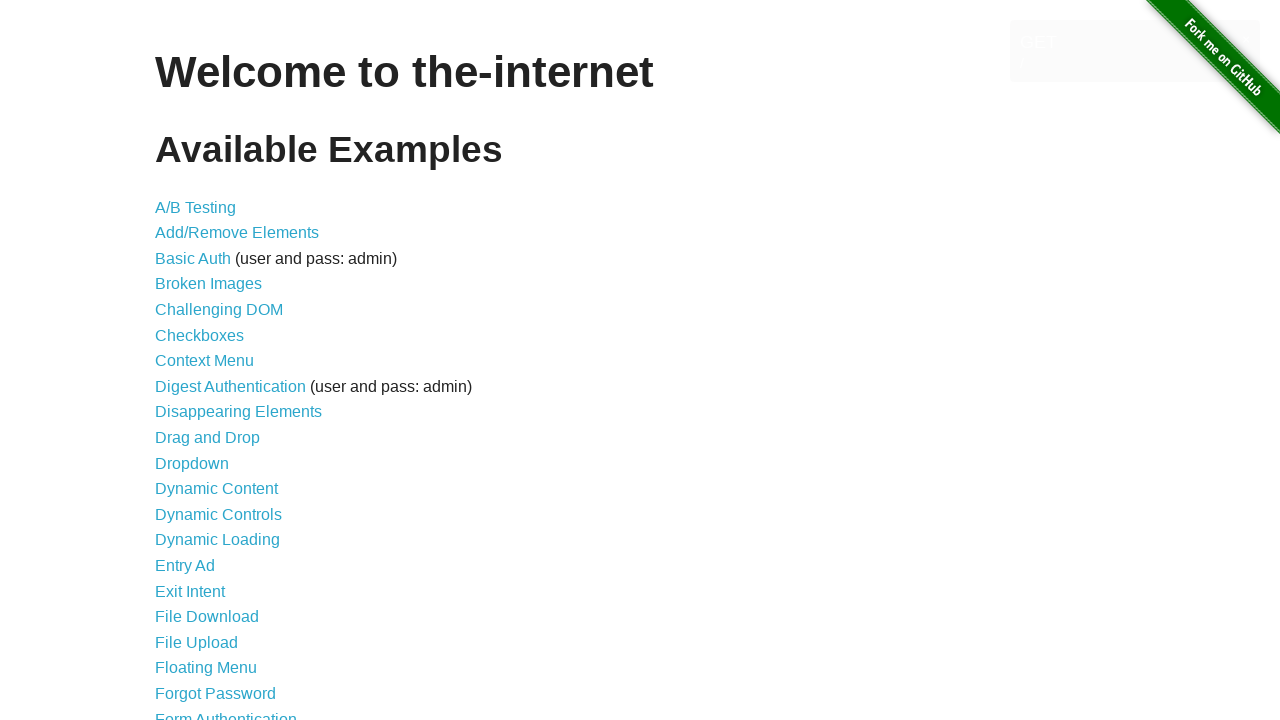

Waited 2 seconds for notification to be visible
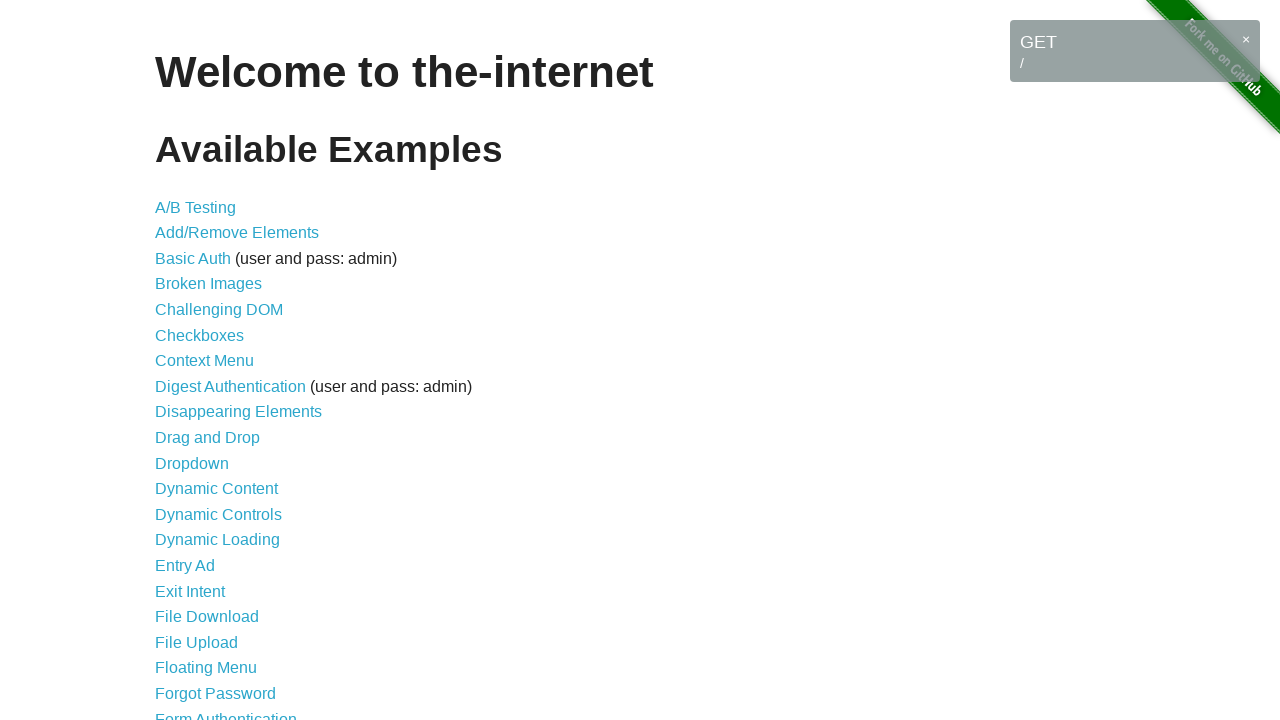

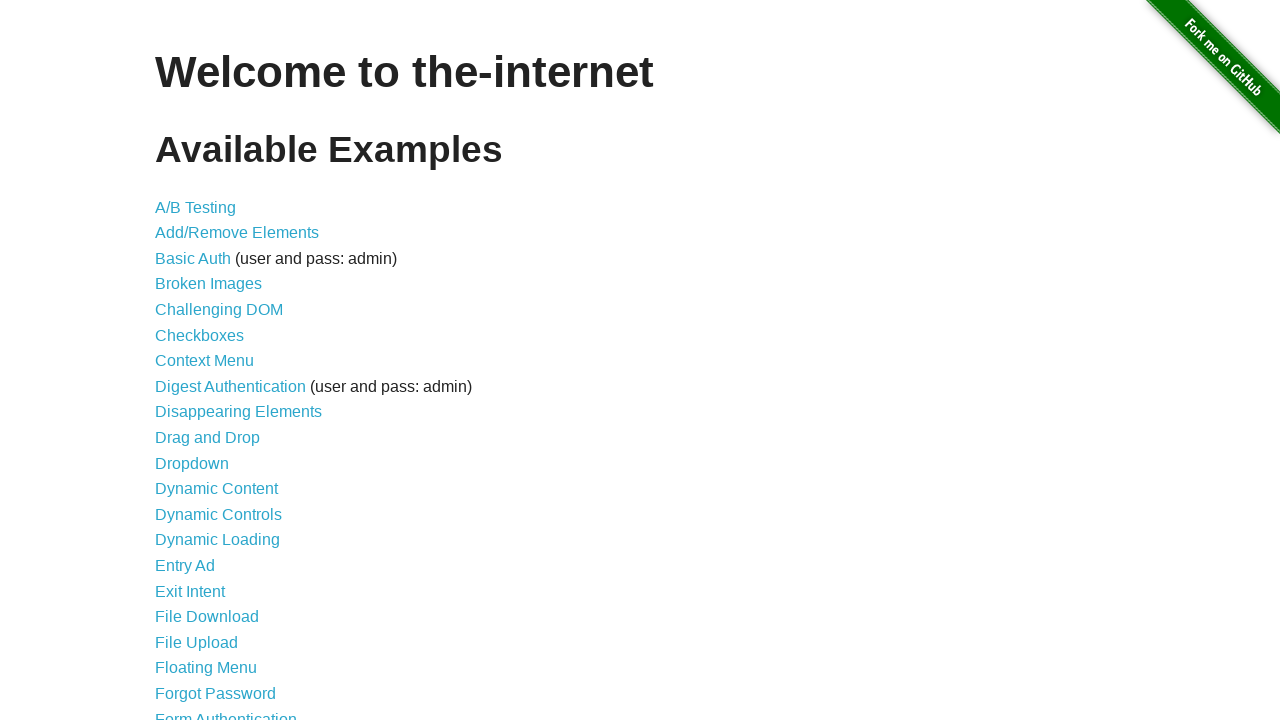